Tests that other controls are hidden when editing a todo item

Starting URL: https://demo.playwright.dev/todomvc

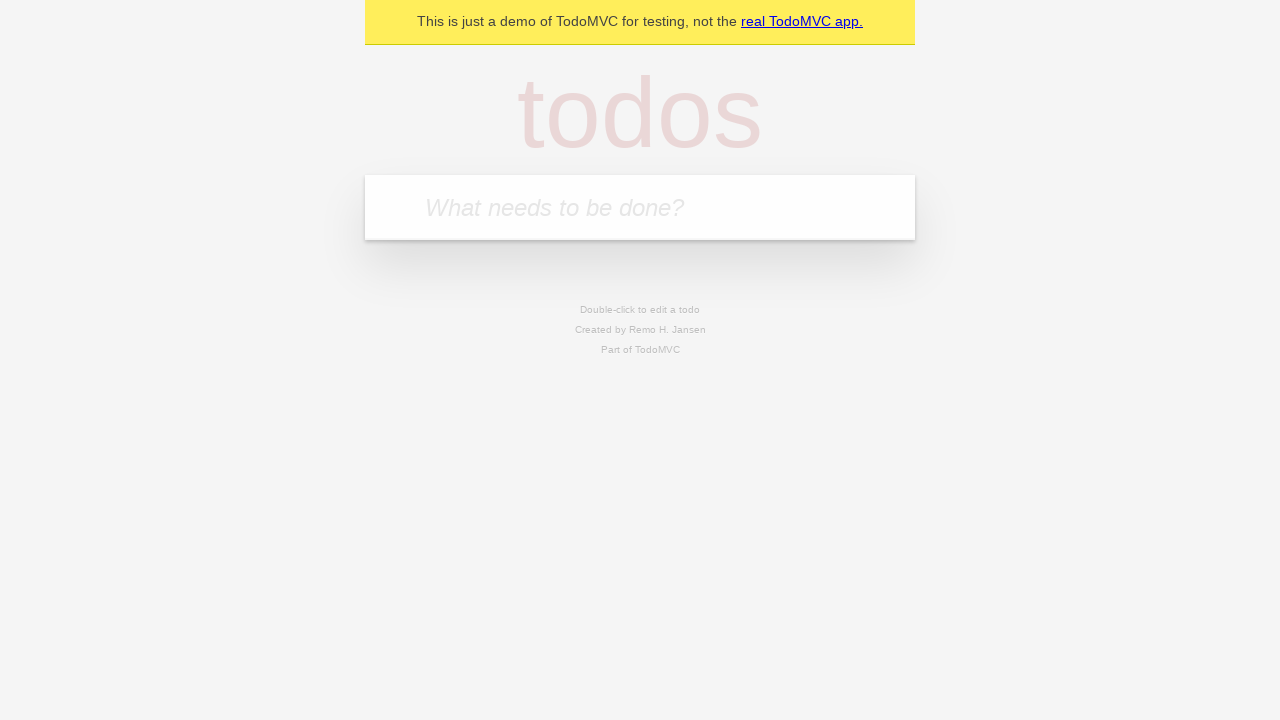

Filled todo input with 'buy some cheese' on internal:attr=[placeholder="What needs to be done?"i]
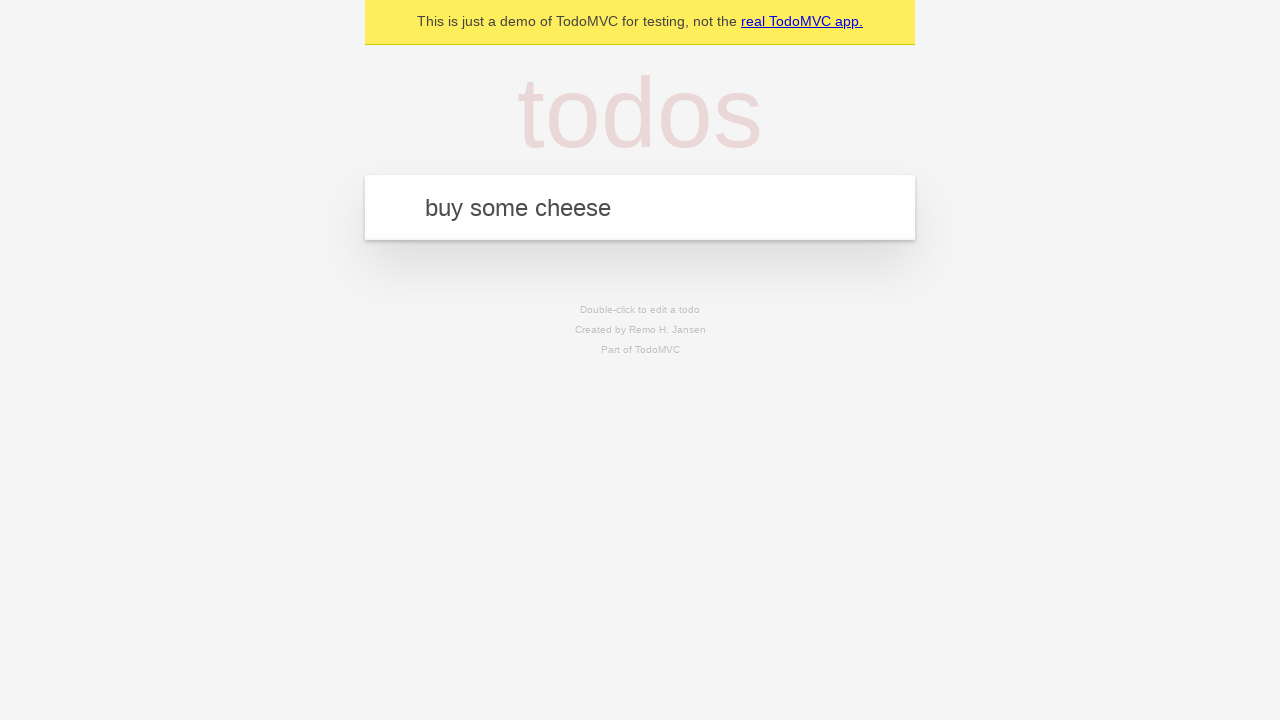

Pressed Enter to create first todo item on internal:attr=[placeholder="What needs to be done?"i]
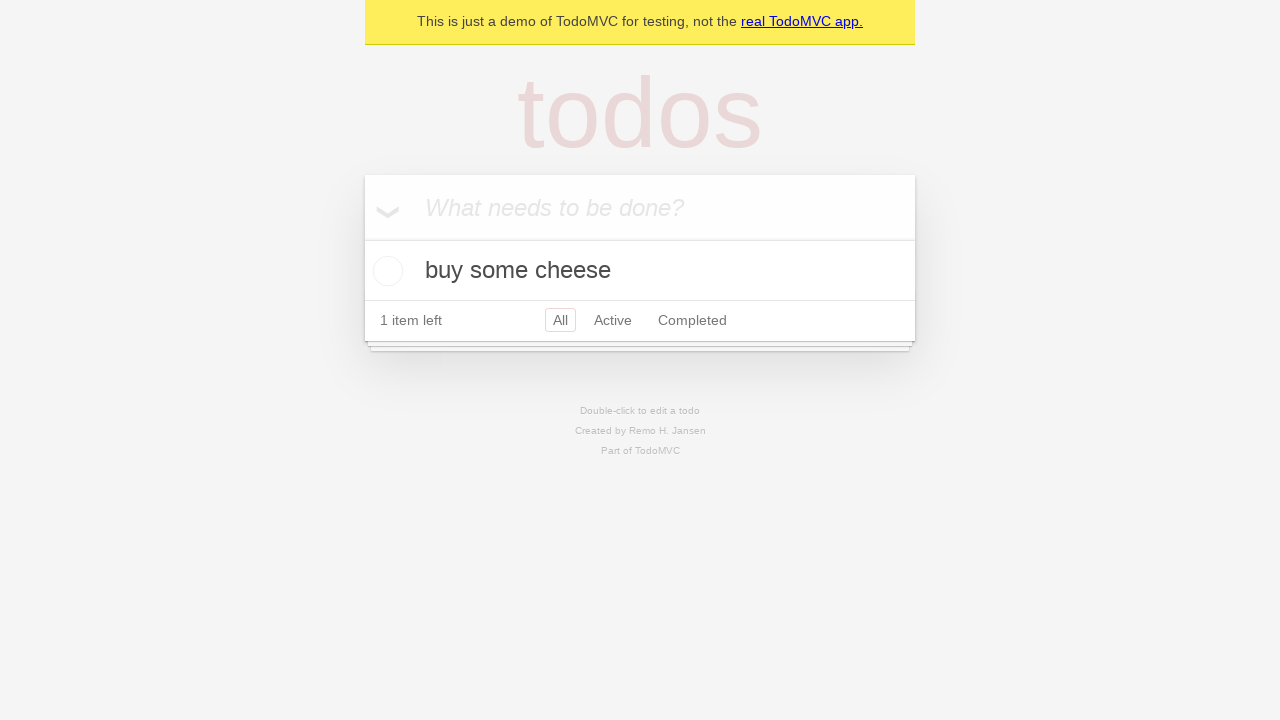

Filled todo input with 'feed the cat' on internal:attr=[placeholder="What needs to be done?"i]
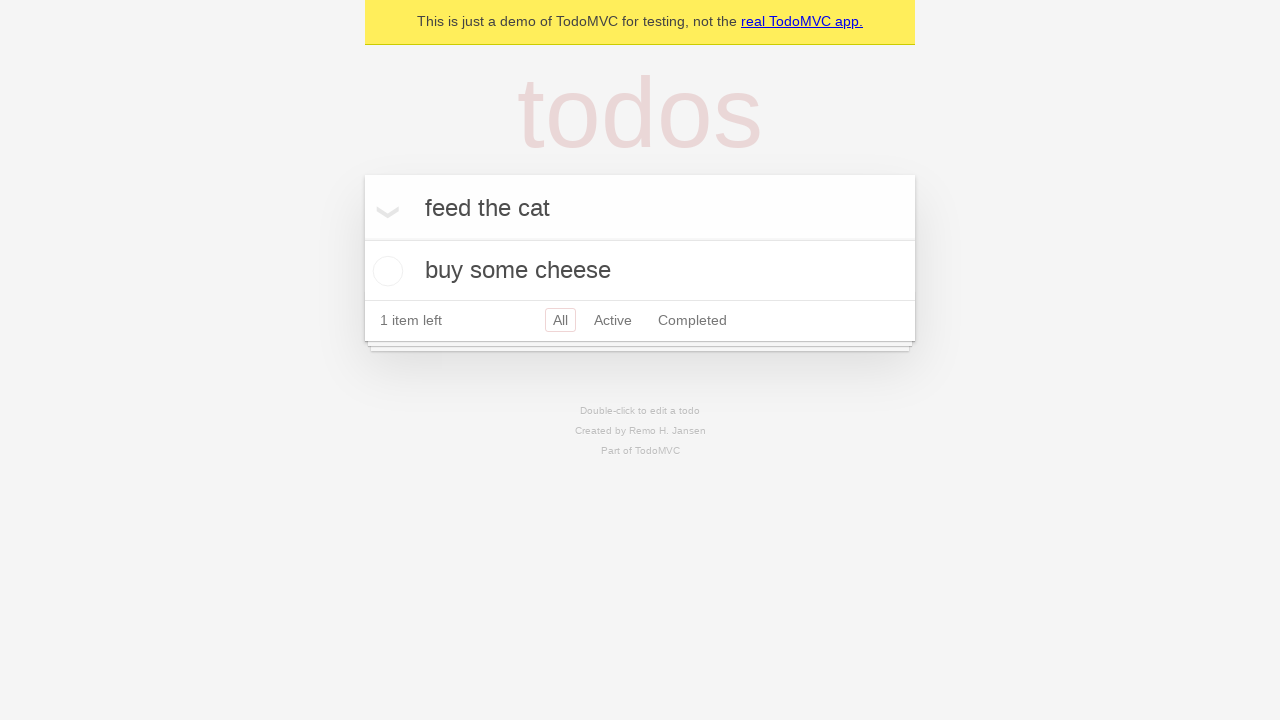

Pressed Enter to create second todo item on internal:attr=[placeholder="What needs to be done?"i]
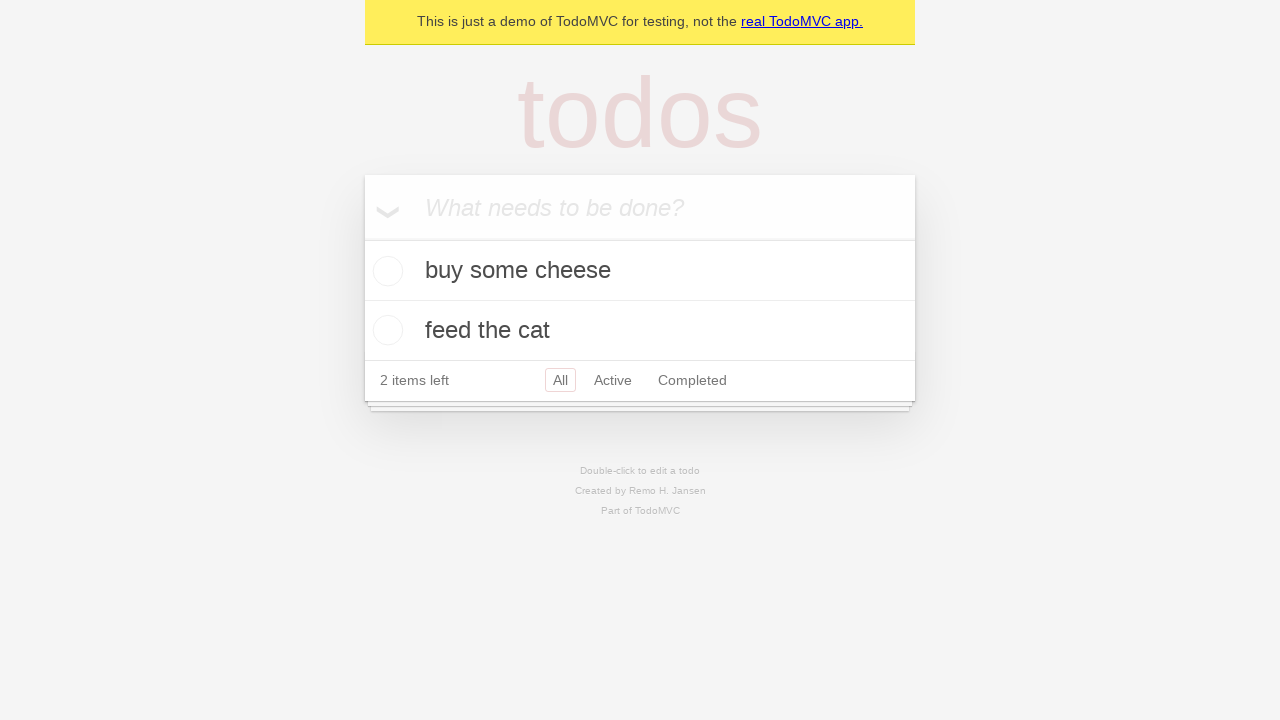

Filled todo input with 'book a doctors appointment' on internal:attr=[placeholder="What needs to be done?"i]
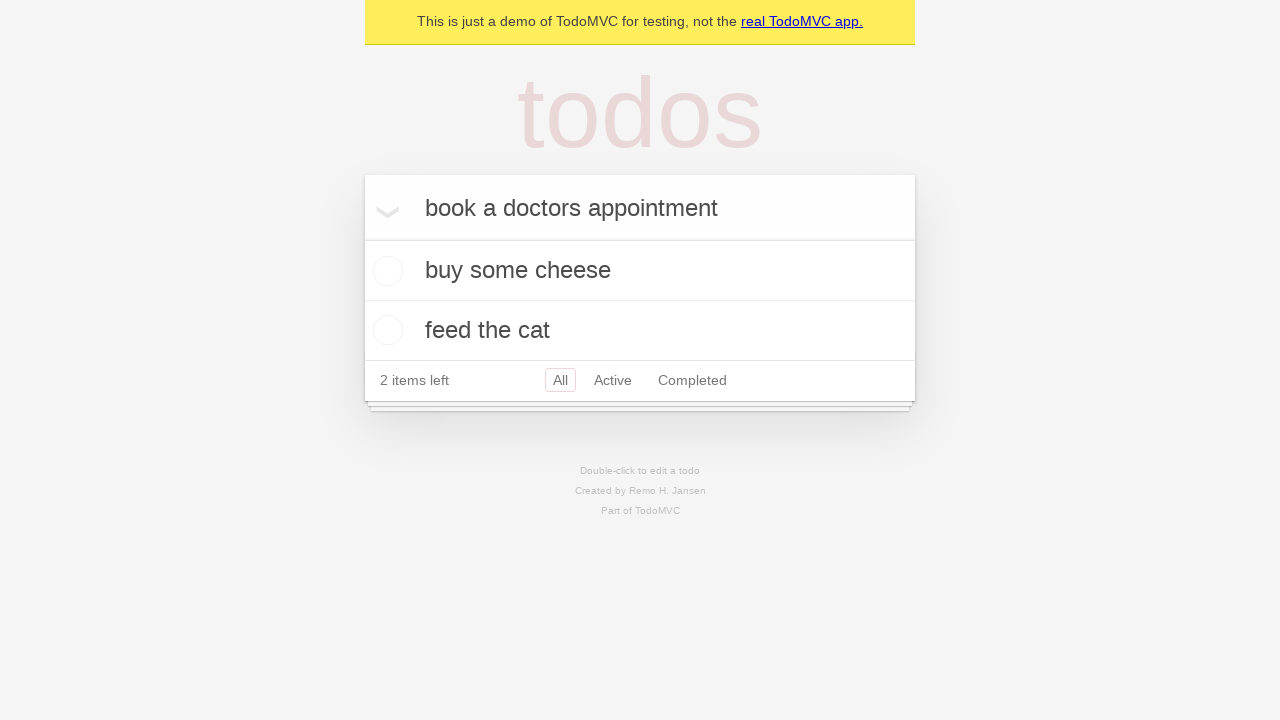

Pressed Enter to create third todo item on internal:attr=[placeholder="What needs to be done?"i]
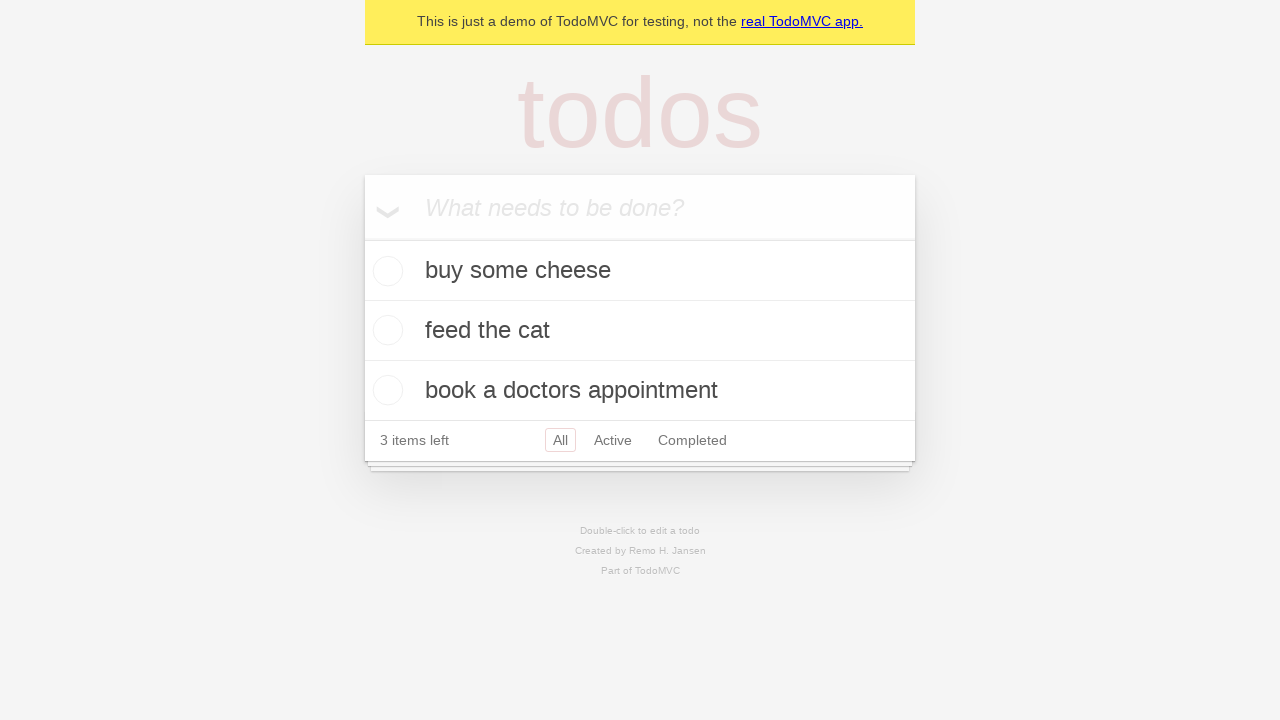

Waited for todo items to load
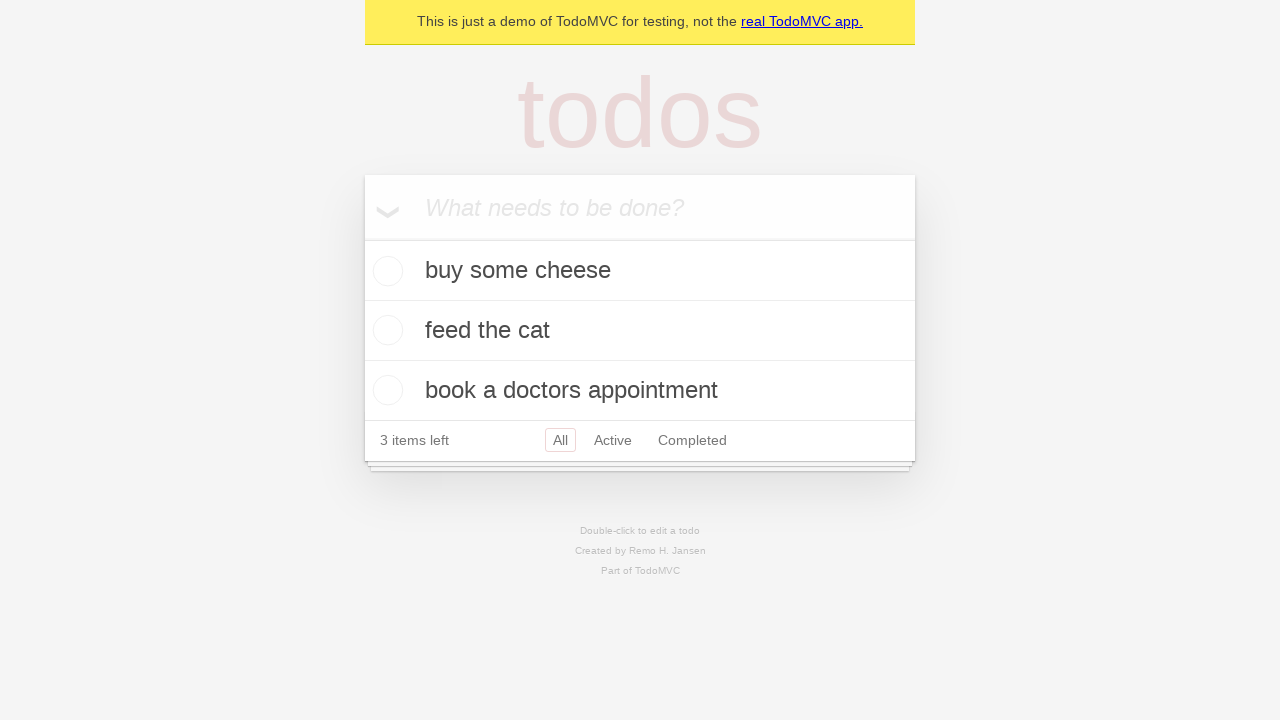

Located the second todo item
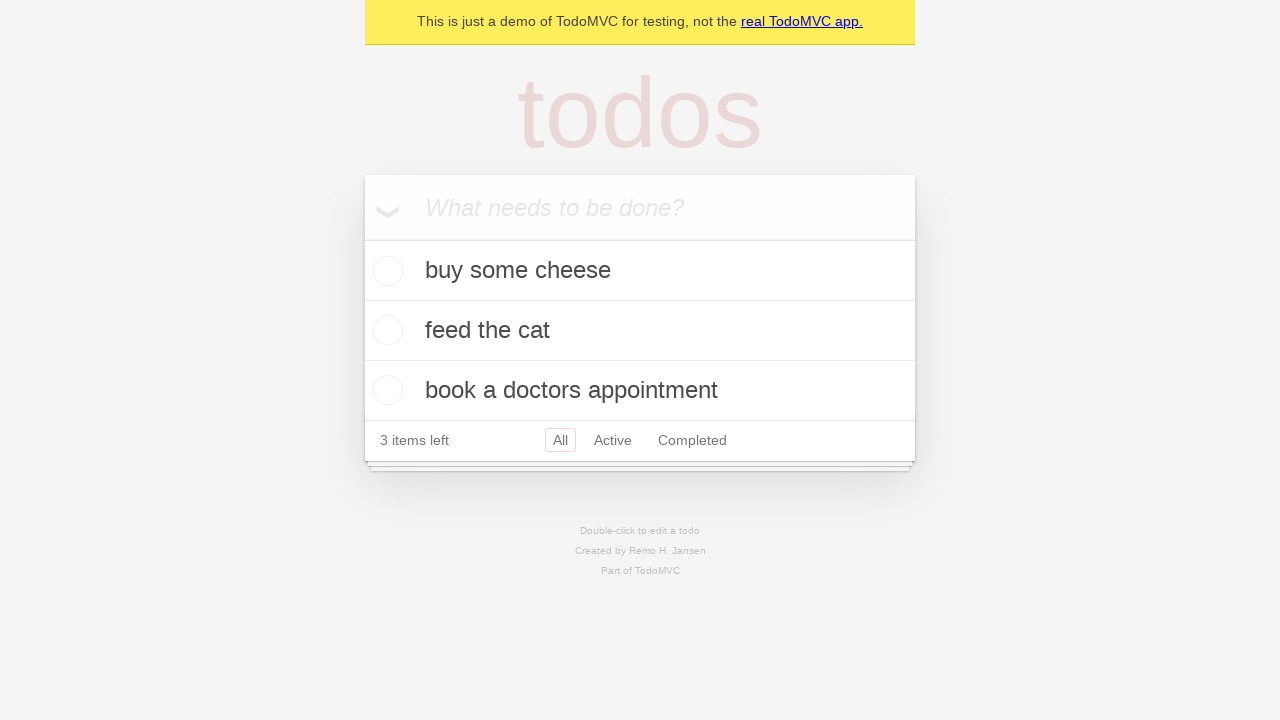

Double-clicked second todo item to enter edit mode at (640, 331) on internal:testid=[data-testid="todo-item"s] >> nth=1
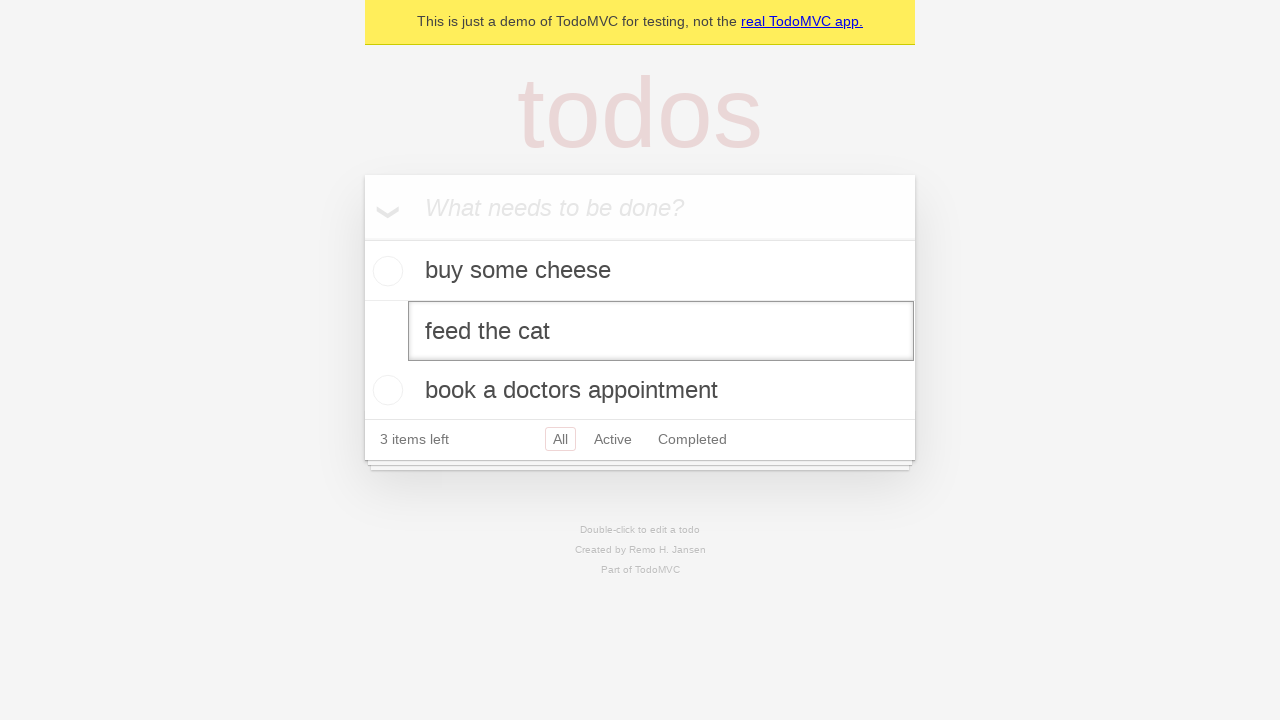

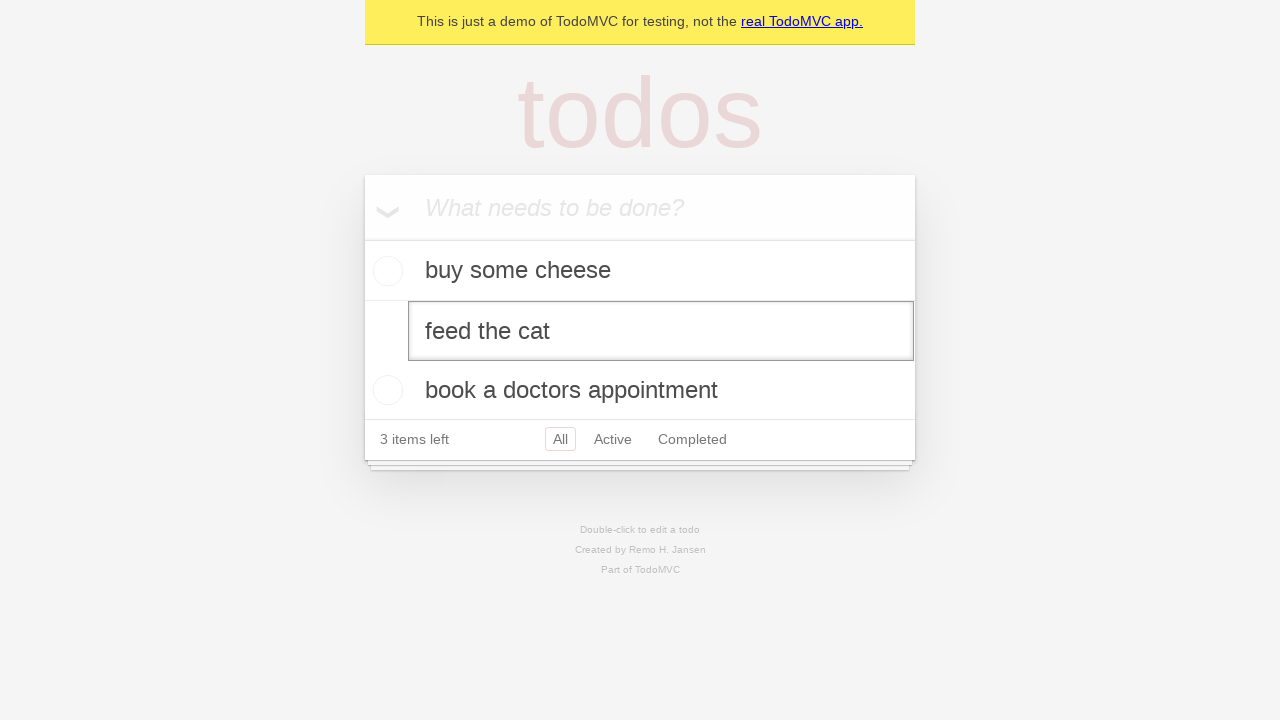